Tests the Automation Exercise website by verifying the number of links on the homepage, clicking on the Products link, and verifying that a special offer element is displayed.

Starting URL: https://www.automationexercise.com

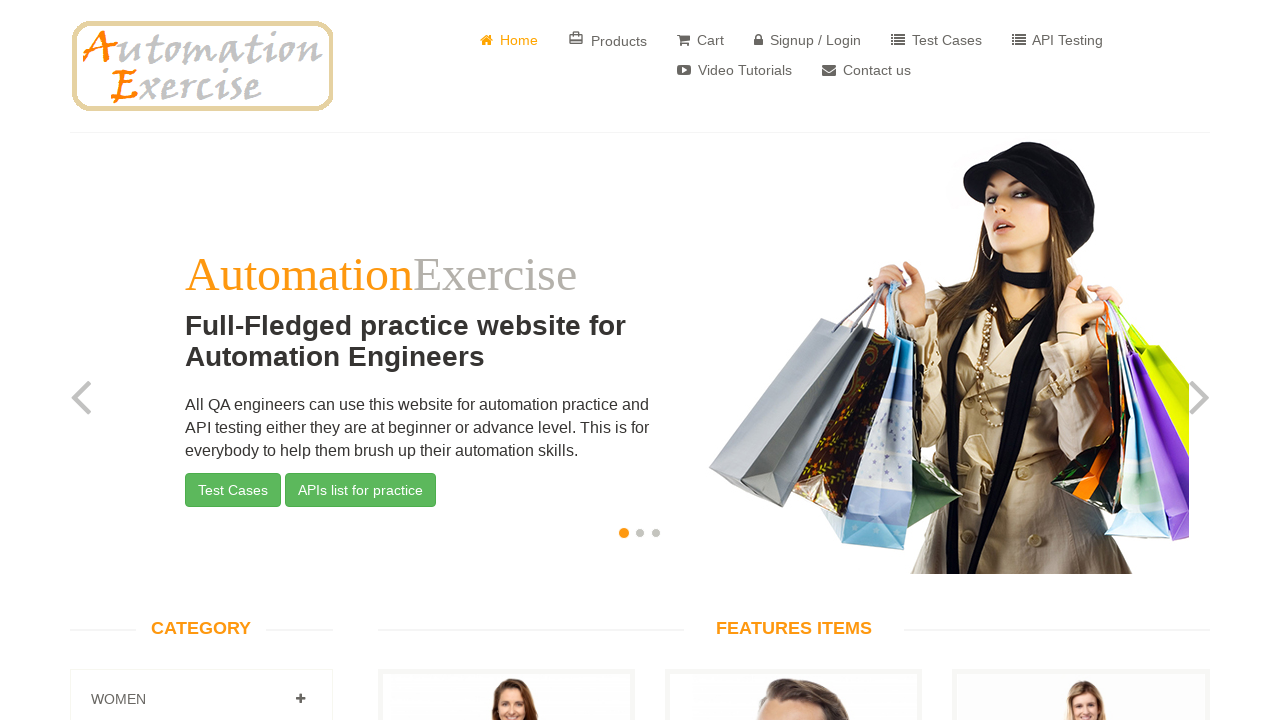

Waited for links to load on the homepage
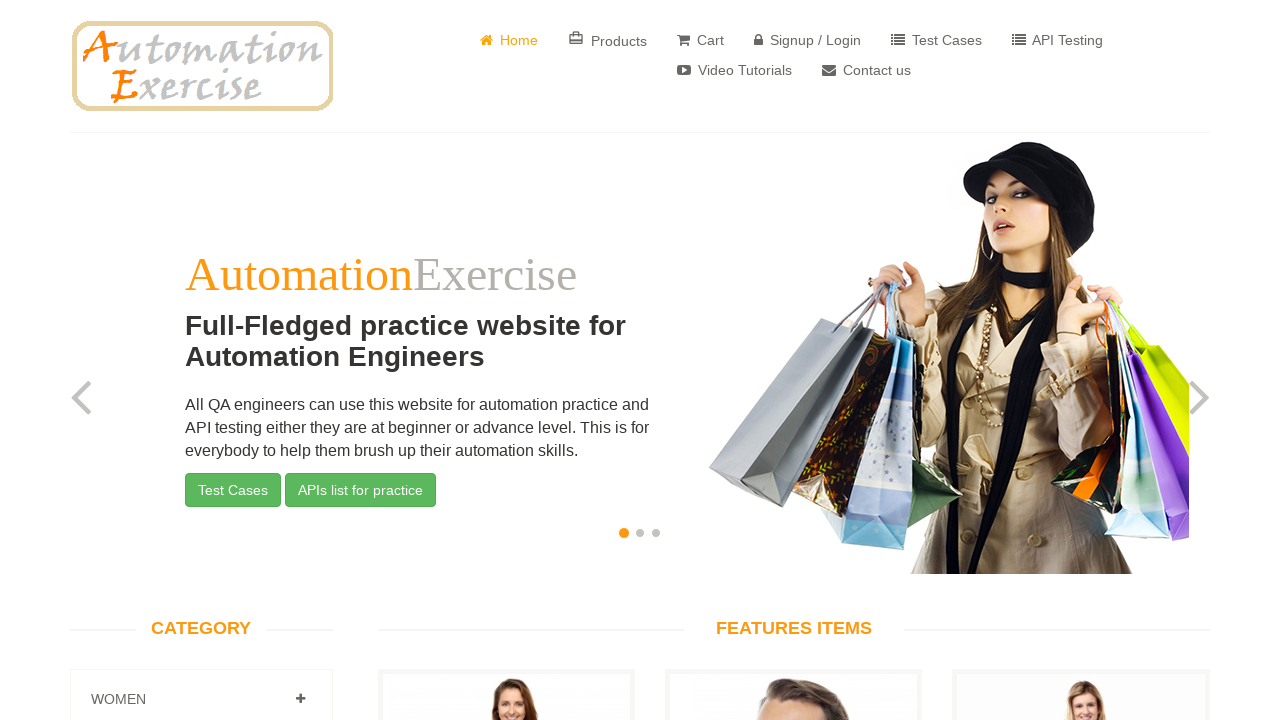

Retrieved all link elements from the page
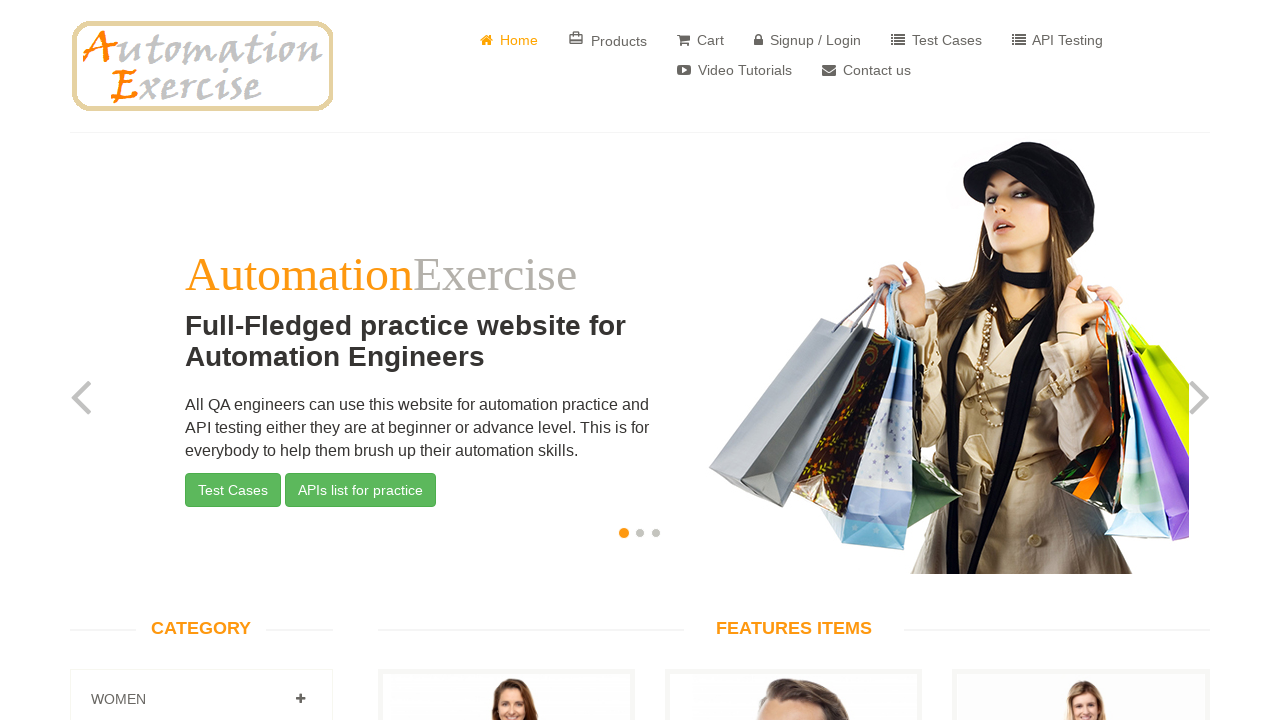

Verified number of links found: 147
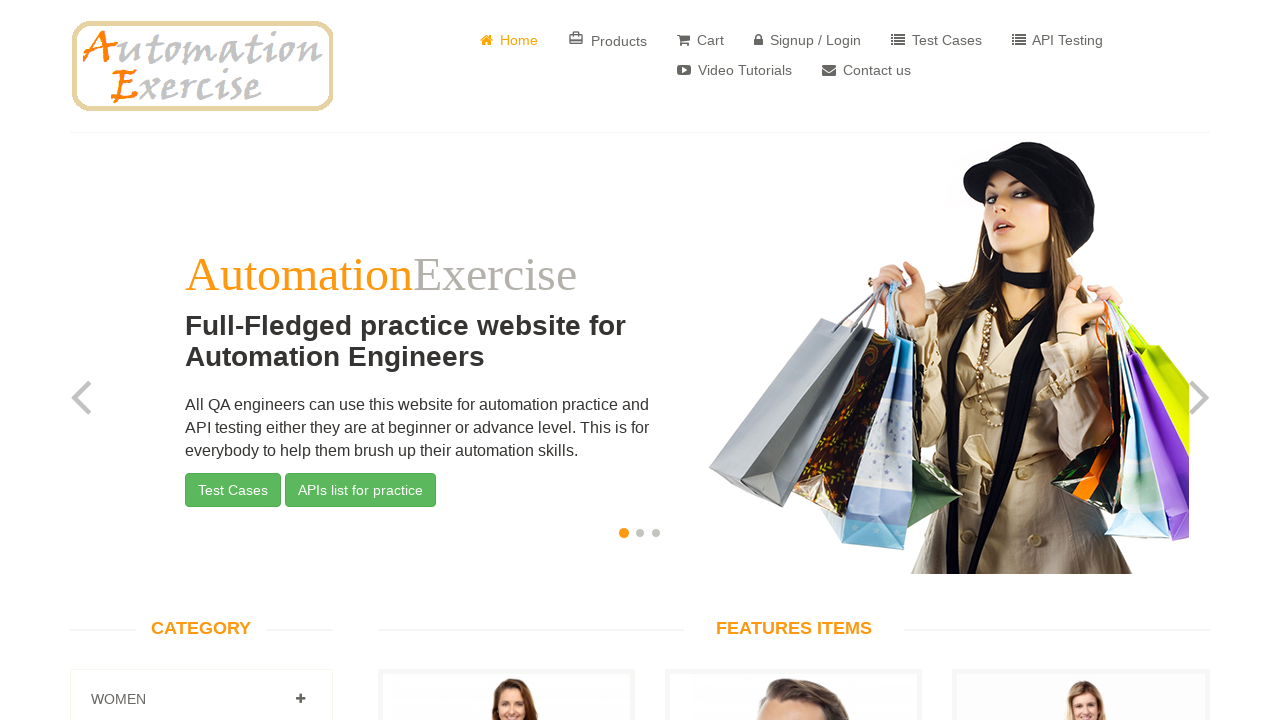

Clicked on the Products link at (608, 40) on a:has-text('Products')
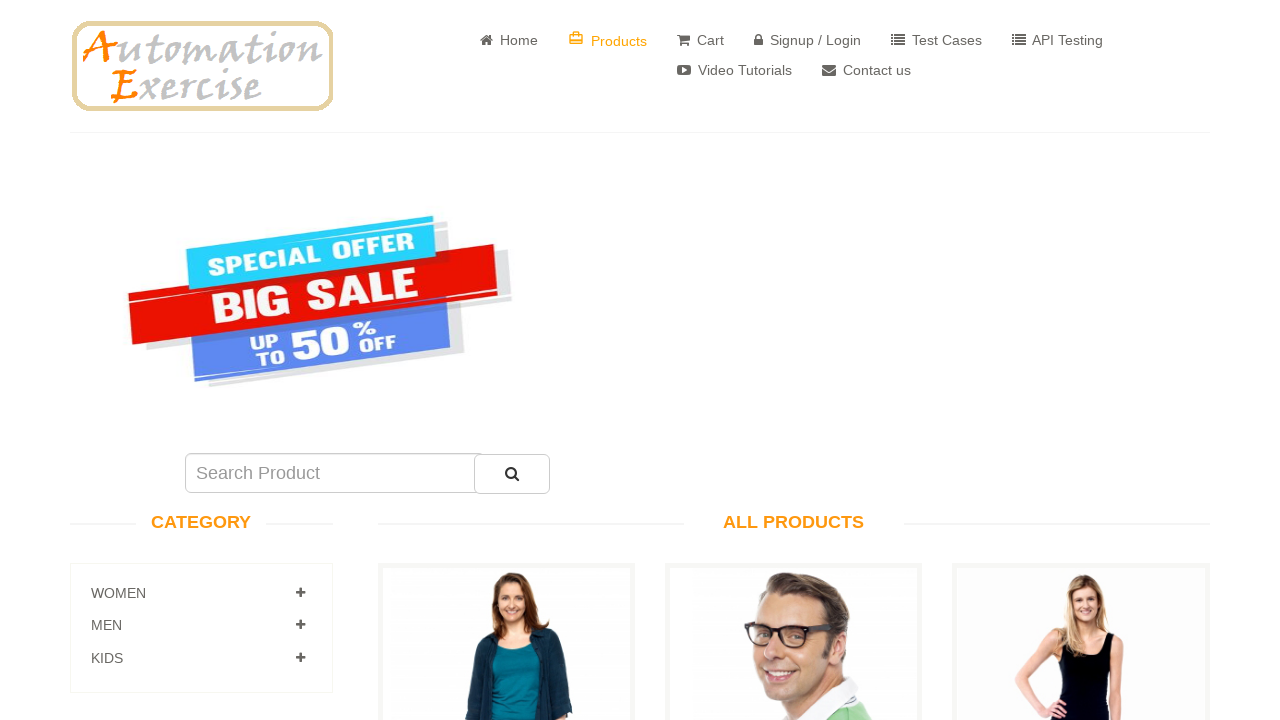

Waited for special offer element to load
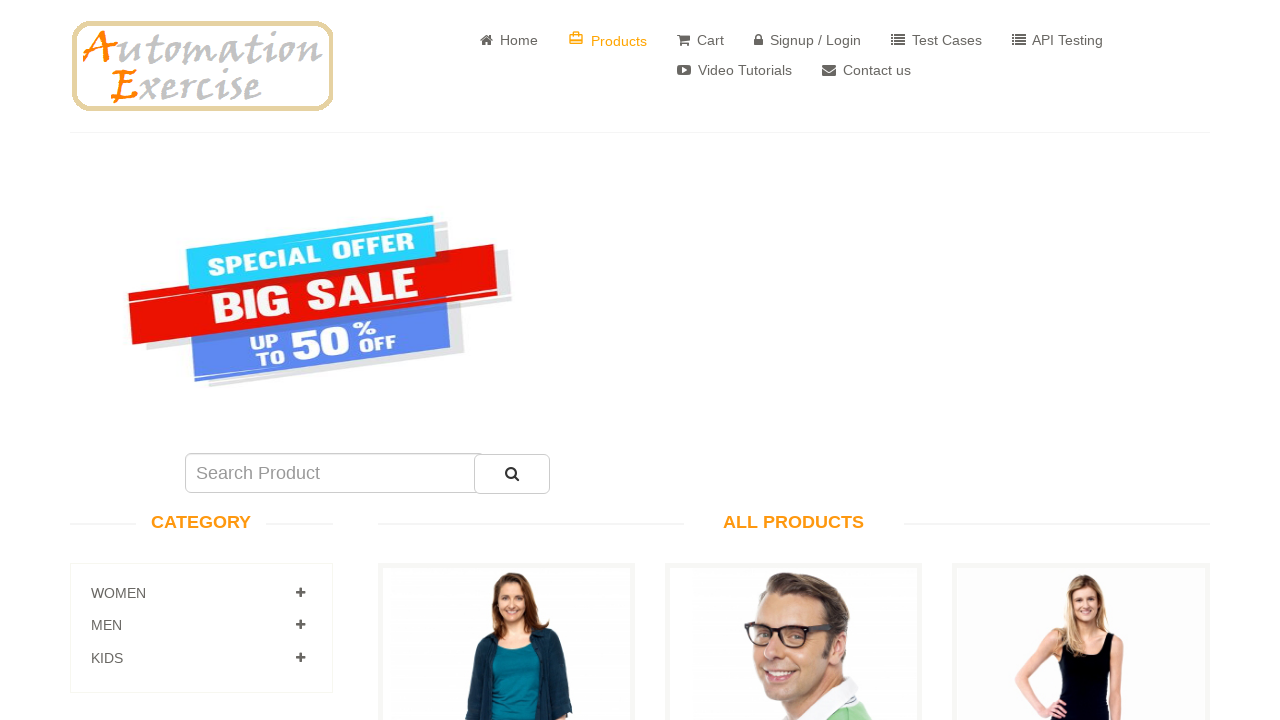

Located the special offer element
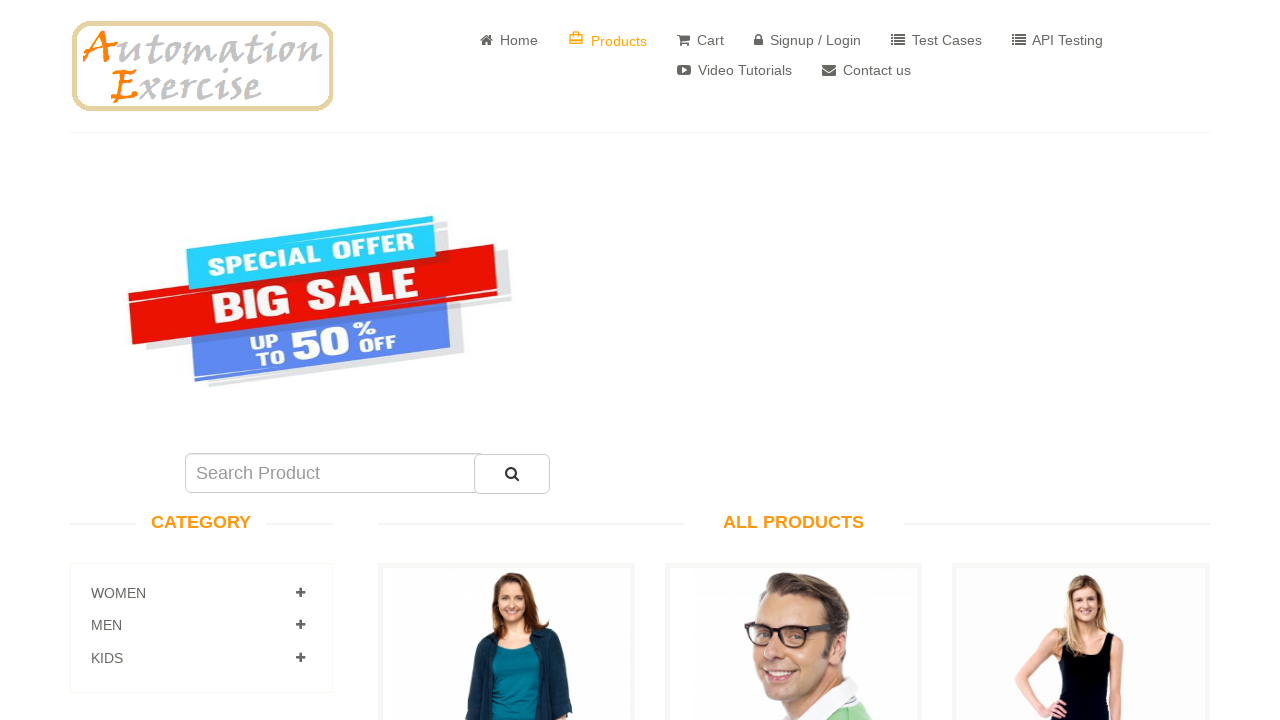

Verified special offer element is visible
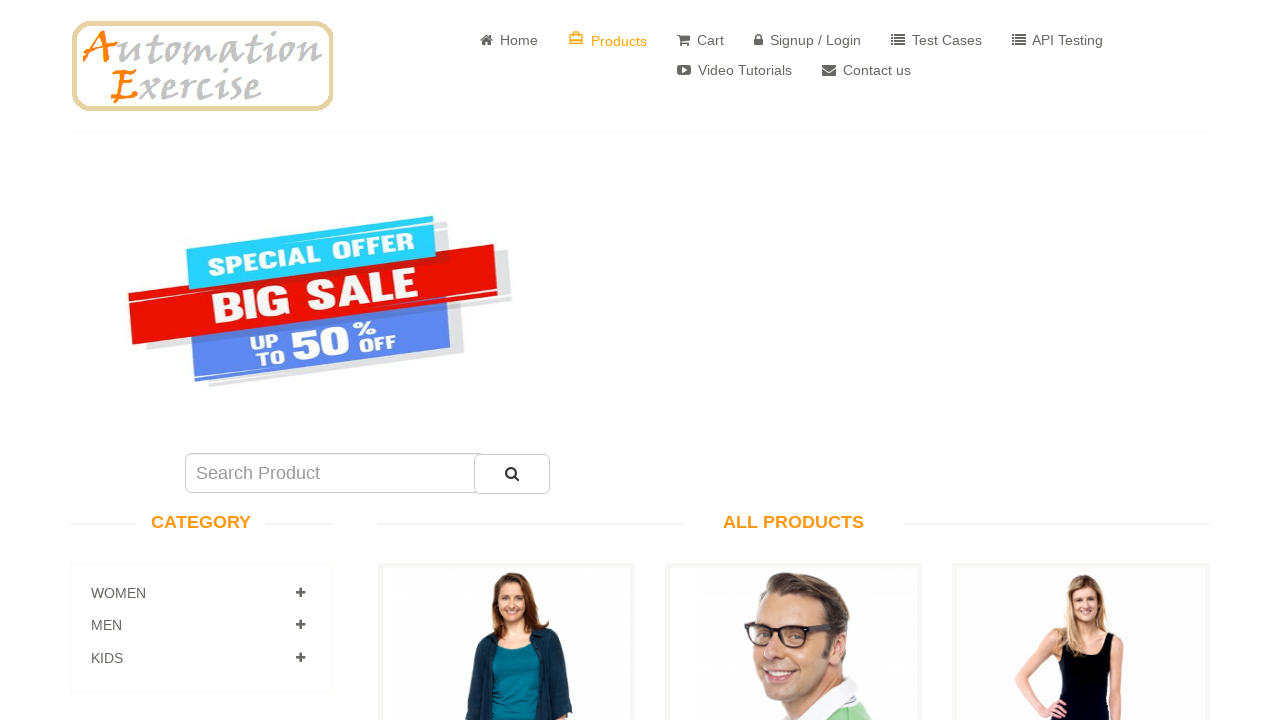

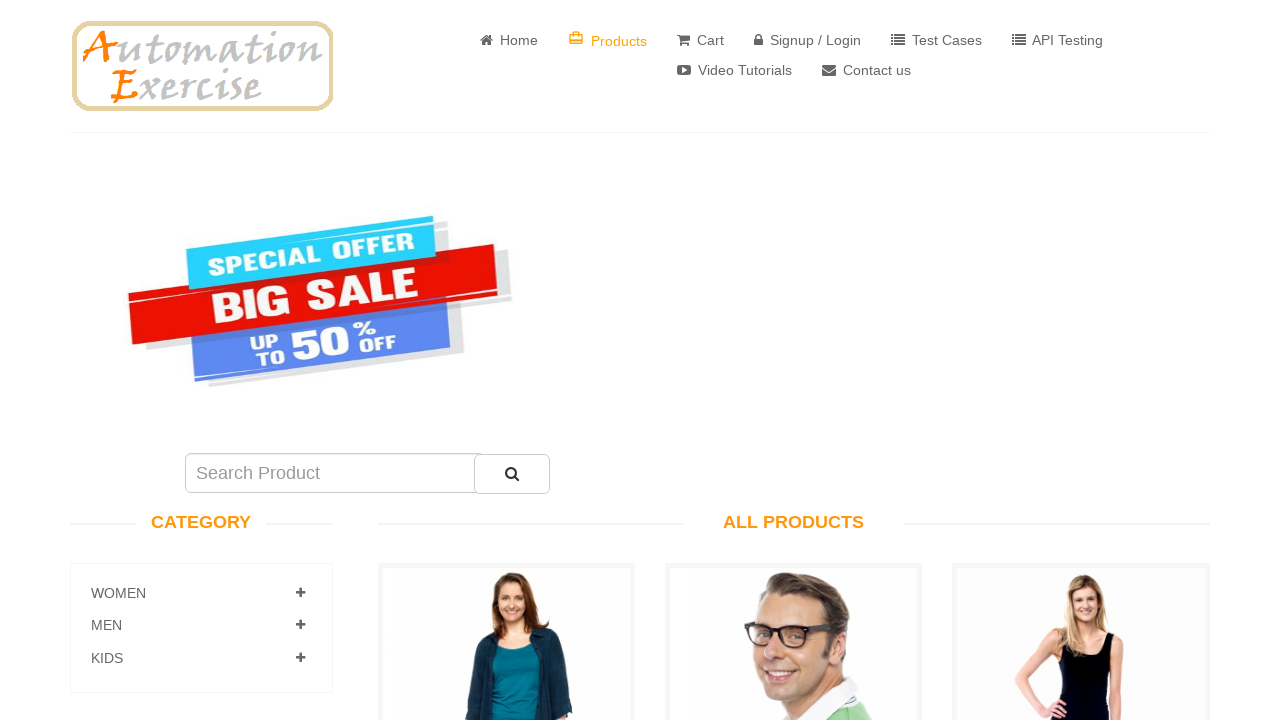